Tests that edits are saved when the edit input loses focus (blur event)

Starting URL: https://demo.playwright.dev/todomvc

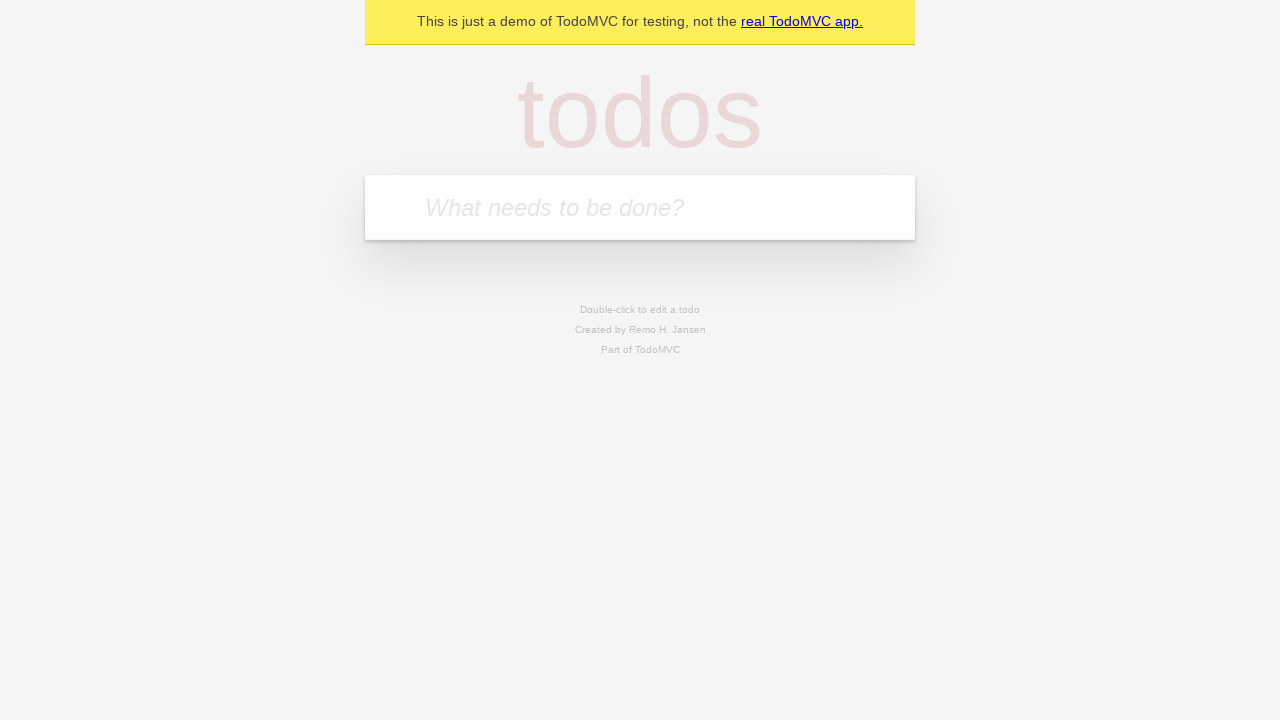

Filled todo input with 'buy some cheese' on internal:attr=[placeholder="What needs to be done?"i]
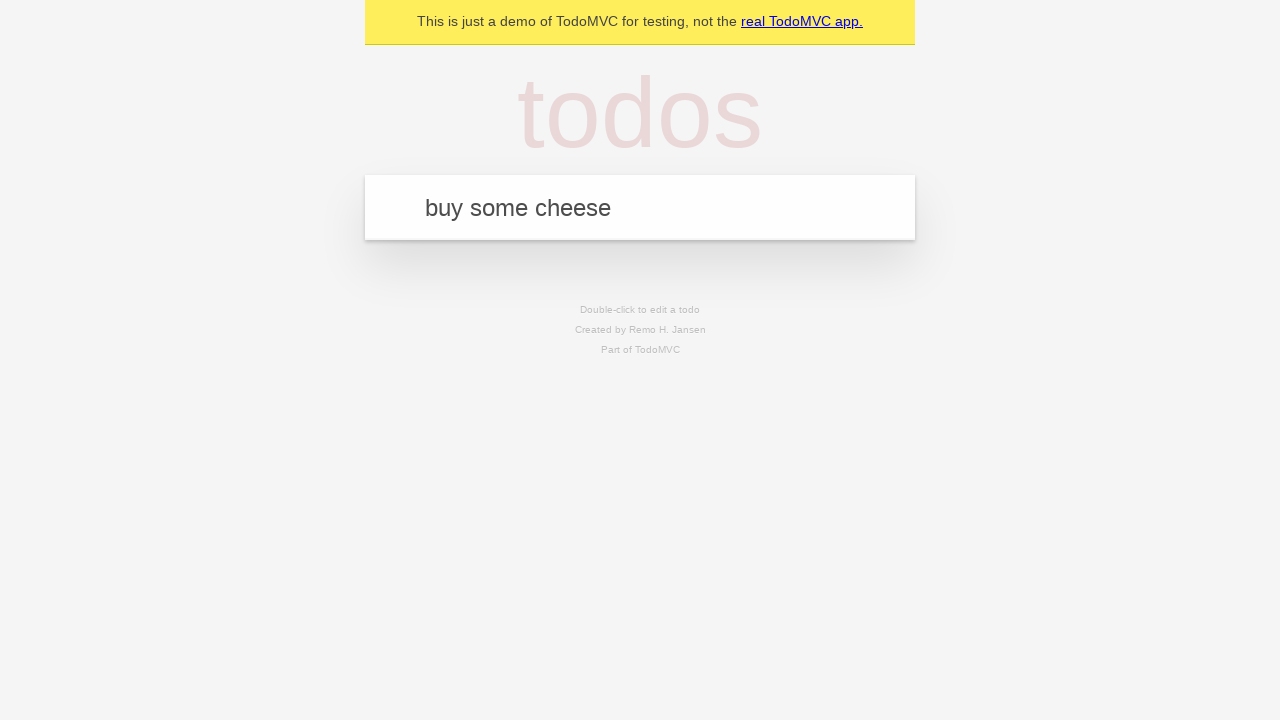

Pressed Enter to create first todo on internal:attr=[placeholder="What needs to be done?"i]
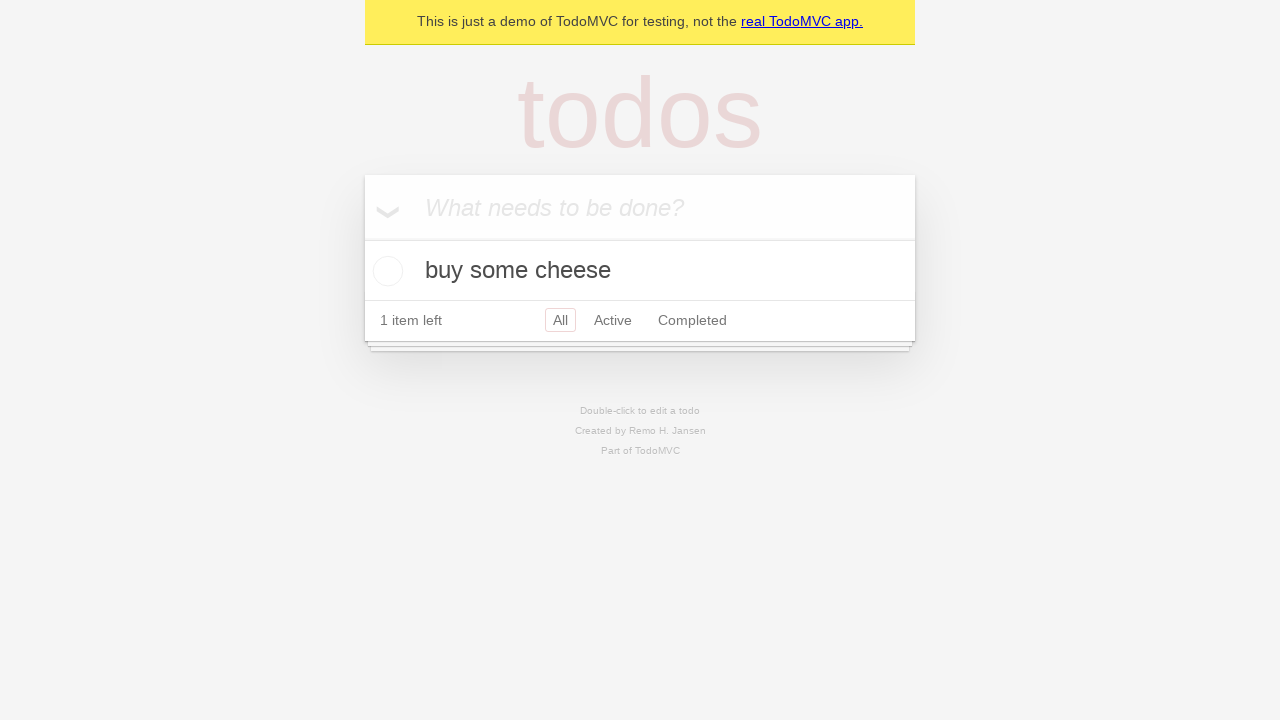

Filled todo input with 'feed the cat' on internal:attr=[placeholder="What needs to be done?"i]
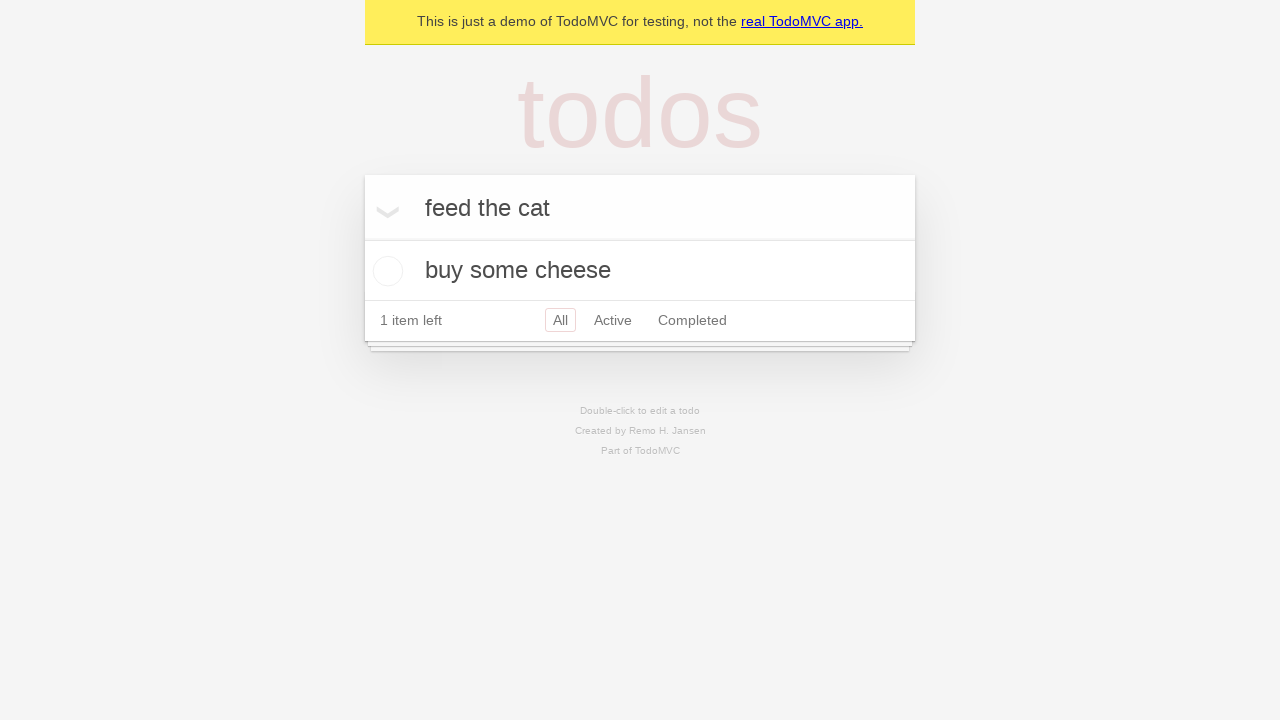

Pressed Enter to create second todo on internal:attr=[placeholder="What needs to be done?"i]
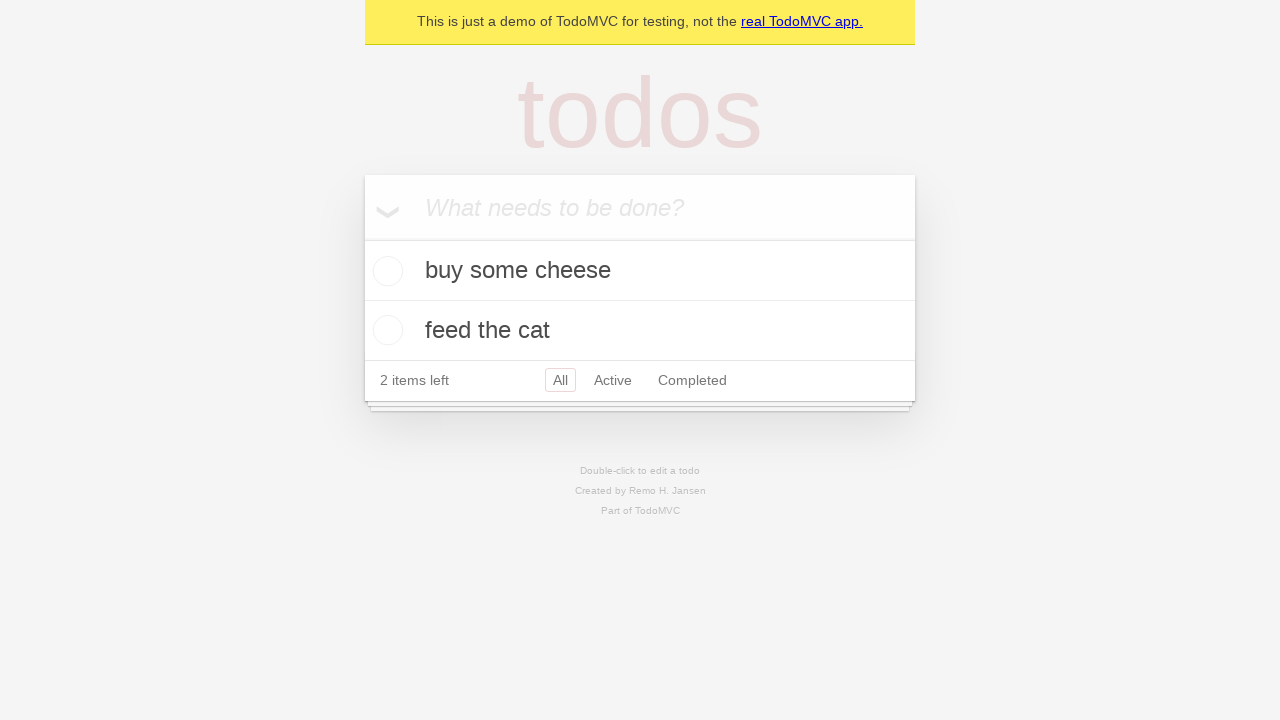

Filled todo input with 'book a doctors appointment' on internal:attr=[placeholder="What needs to be done?"i]
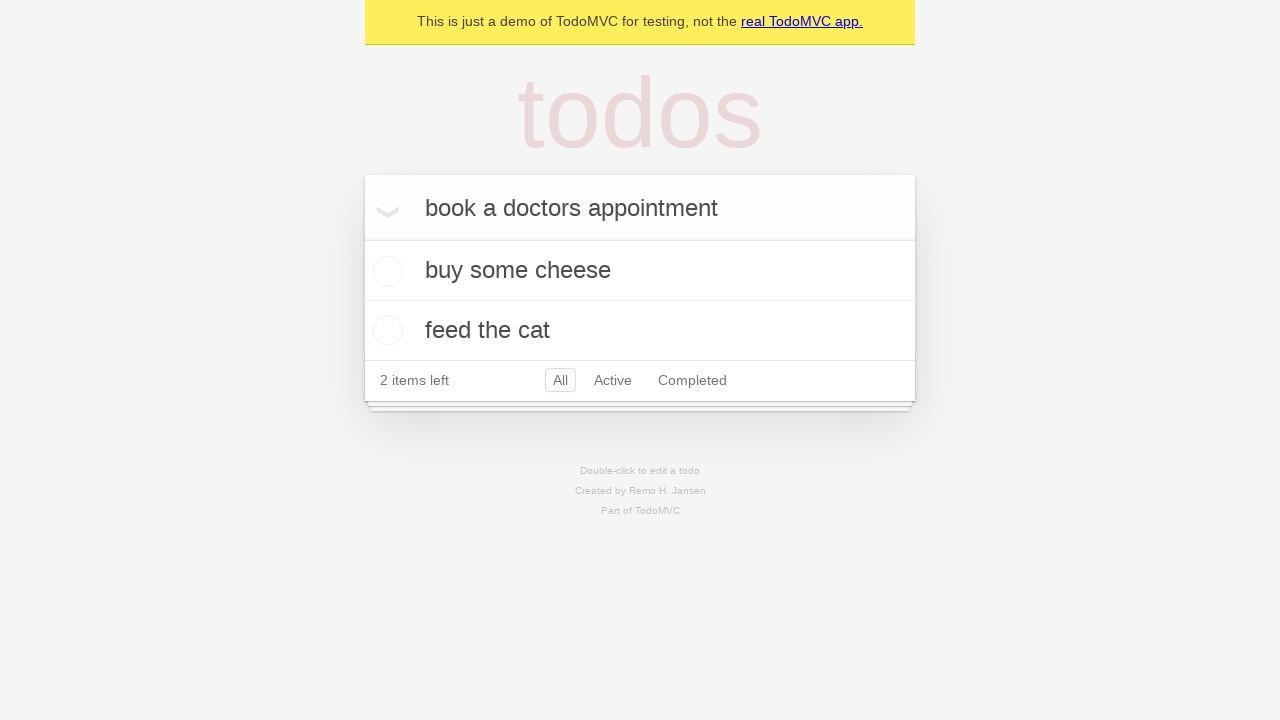

Pressed Enter to create third todo on internal:attr=[placeholder="What needs to be done?"i]
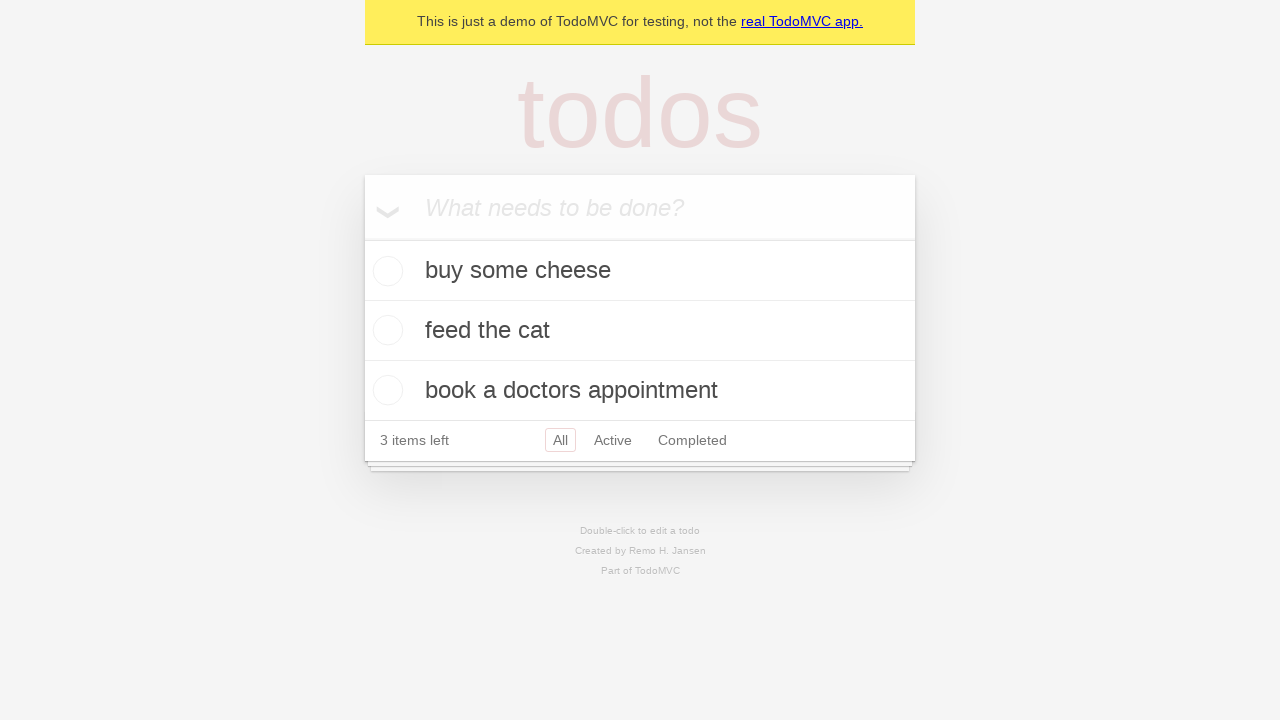

Waited for third todo to be created
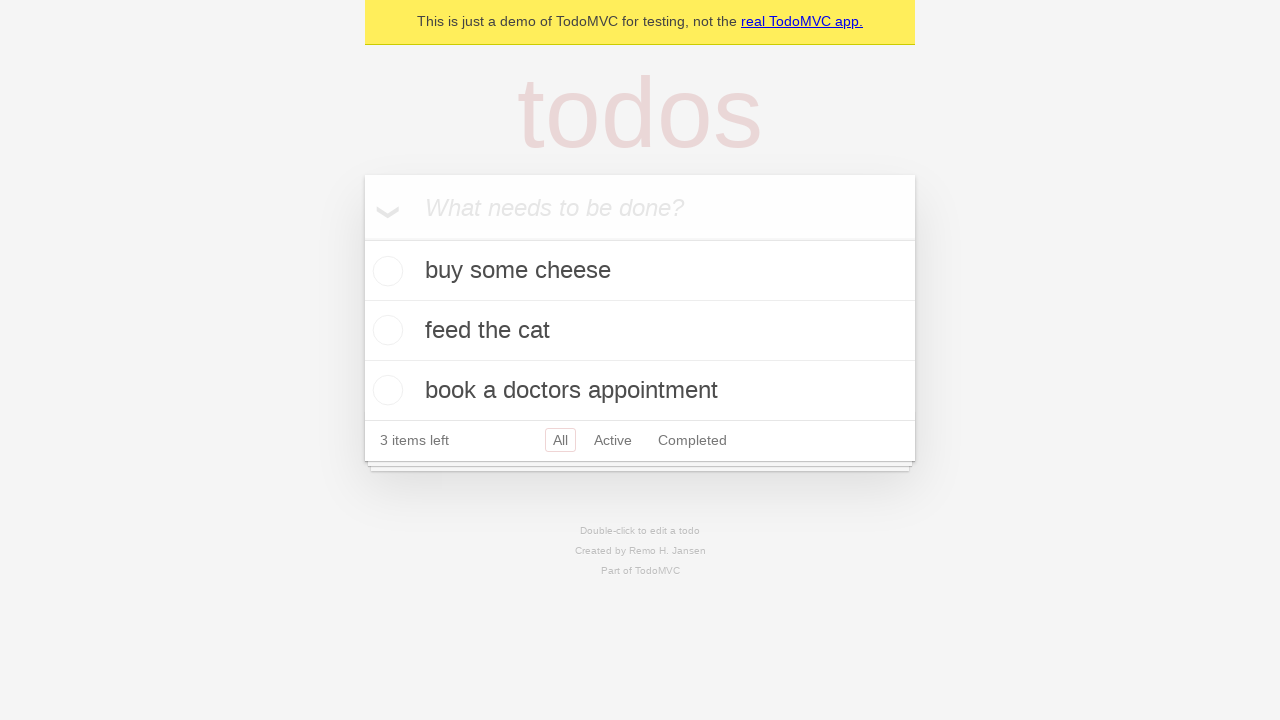

Double-clicked second todo to enter edit mode at (640, 331) on [data-testid='todo-item'] >> nth=1
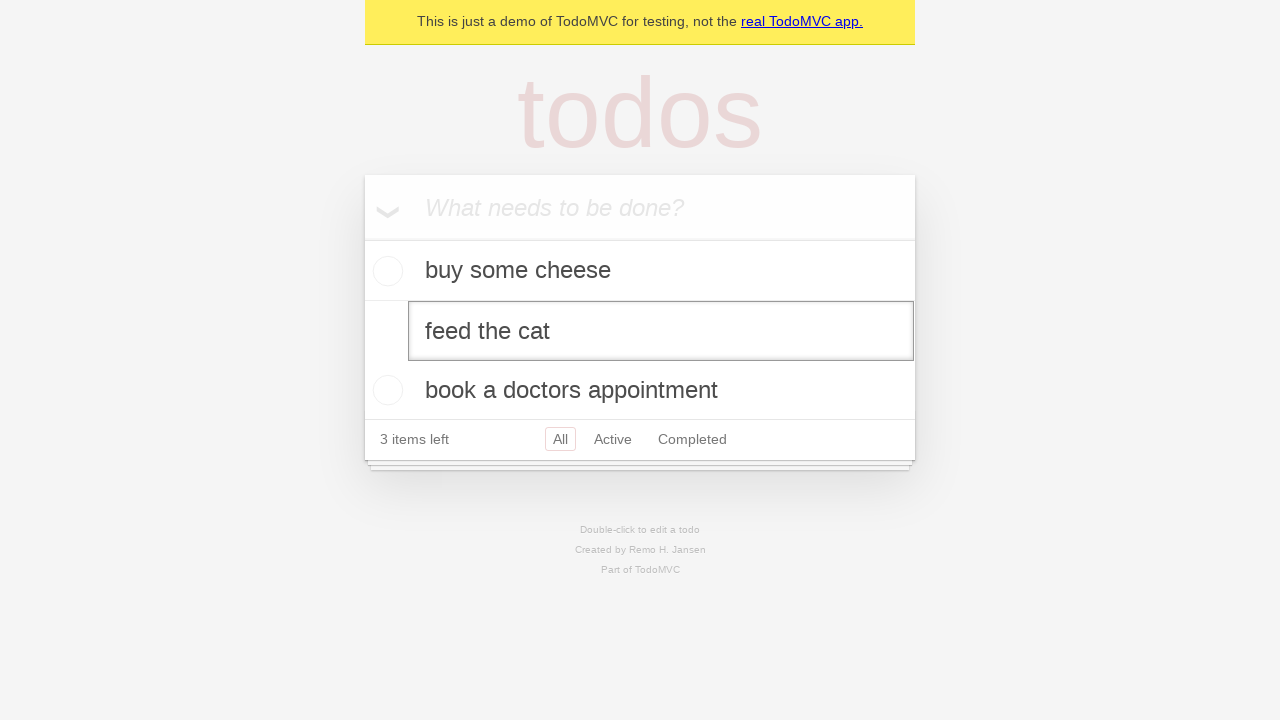

Filled edit field with 'buy some sausages' on [data-testid='todo-item'] >> nth=1 >> internal:role=textbox[name="Edit"i]
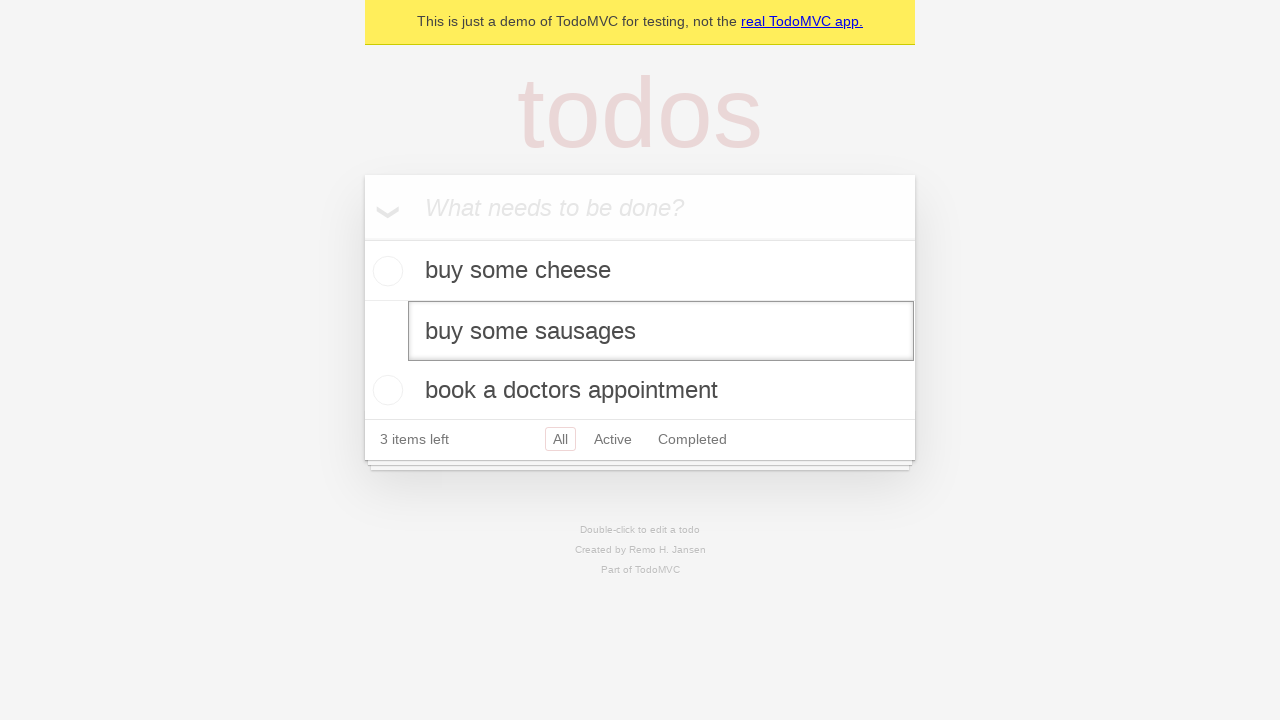

Dispatched blur event to save edit
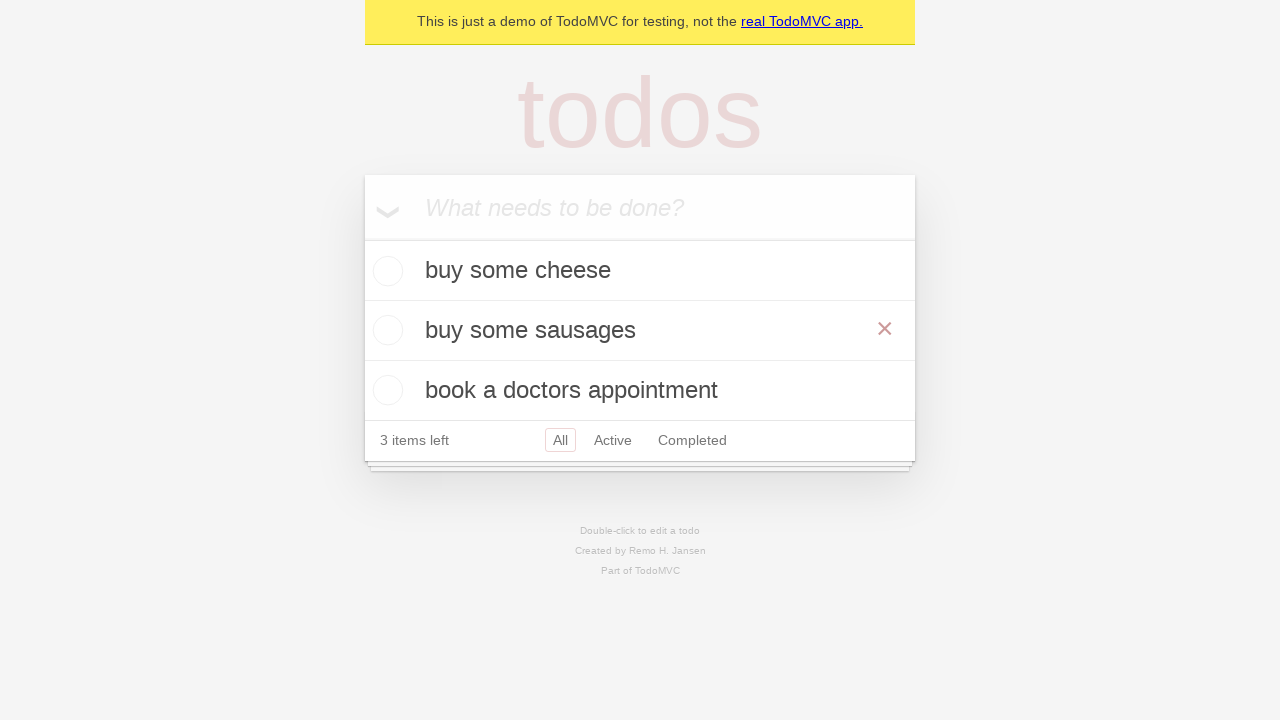

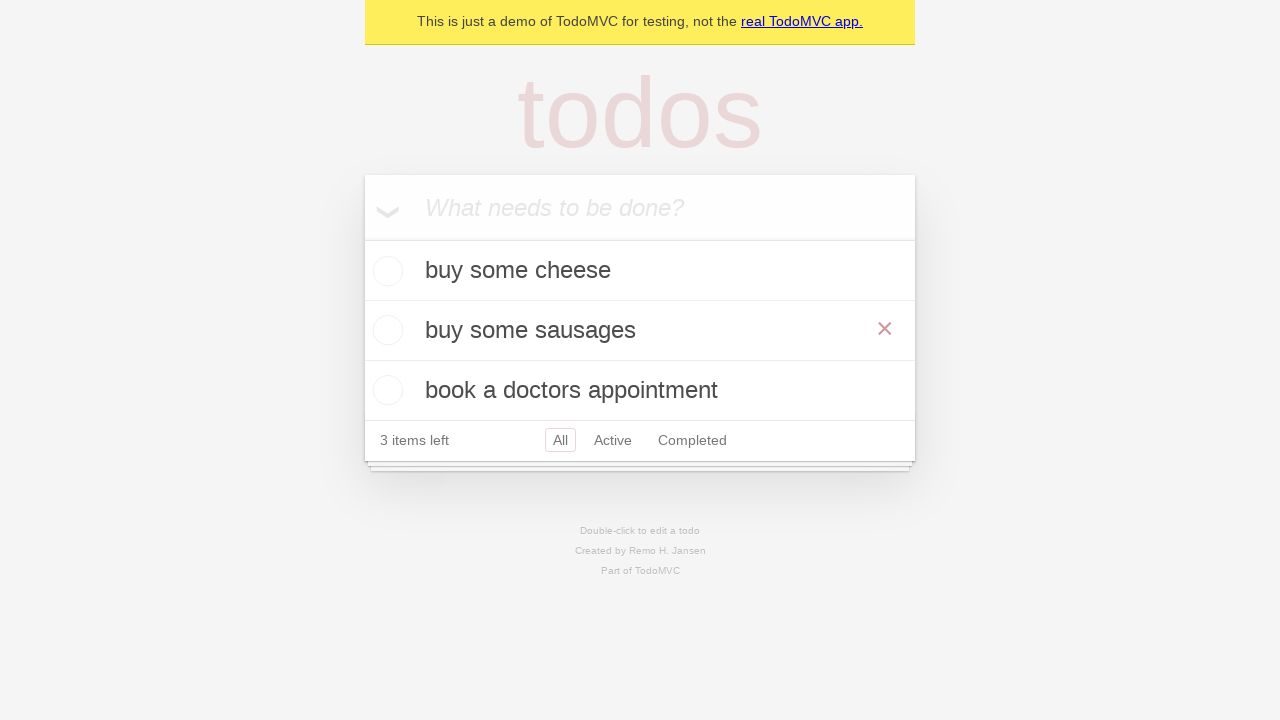